Tests form submission on DemoQA website by navigating to the text box section and filling out personal information fields including name, email, and addresses

Starting URL: https://demoqa.com

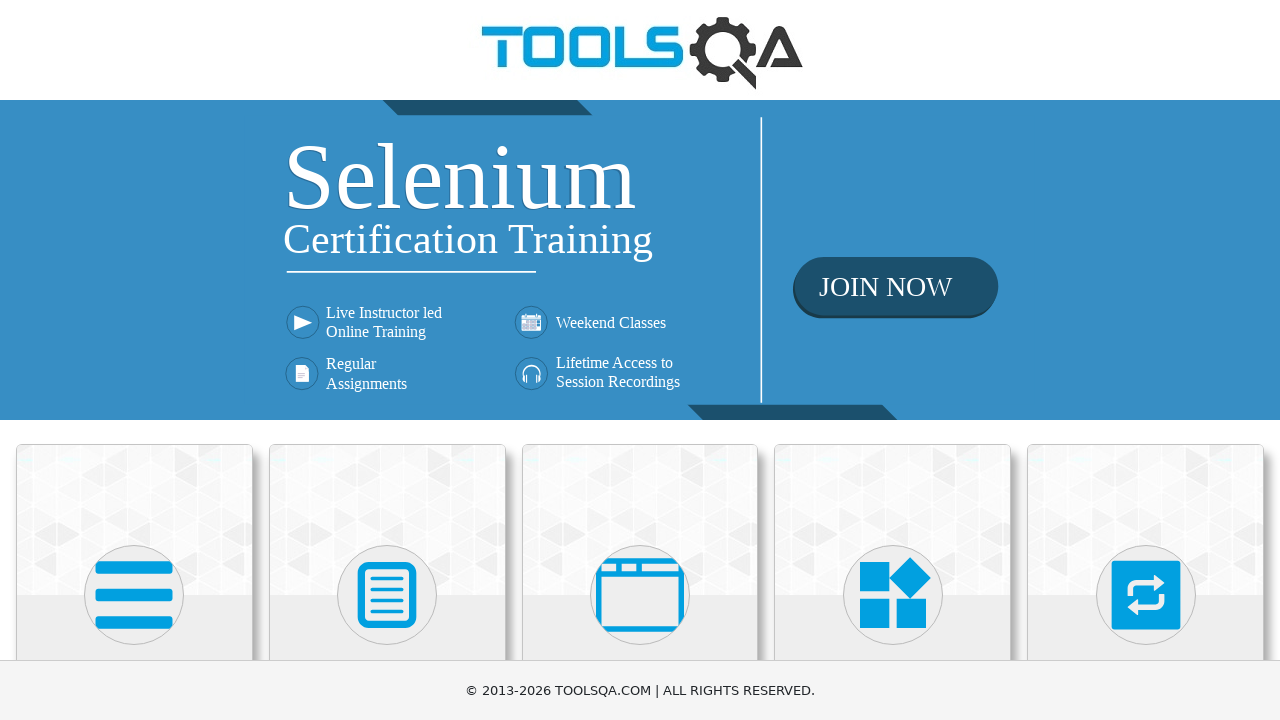

Navigated to DemoQA website
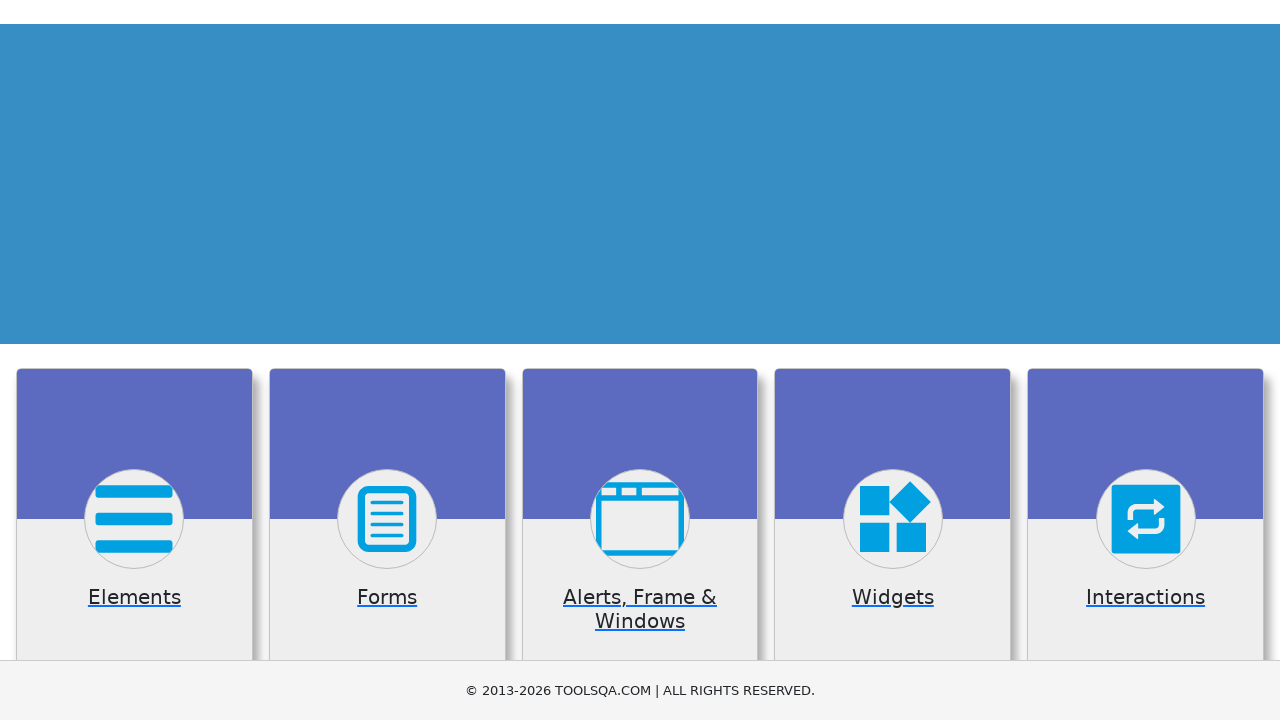

Clicked on Elements card at (134, 520) on (//div[@class='card-up'])[1]
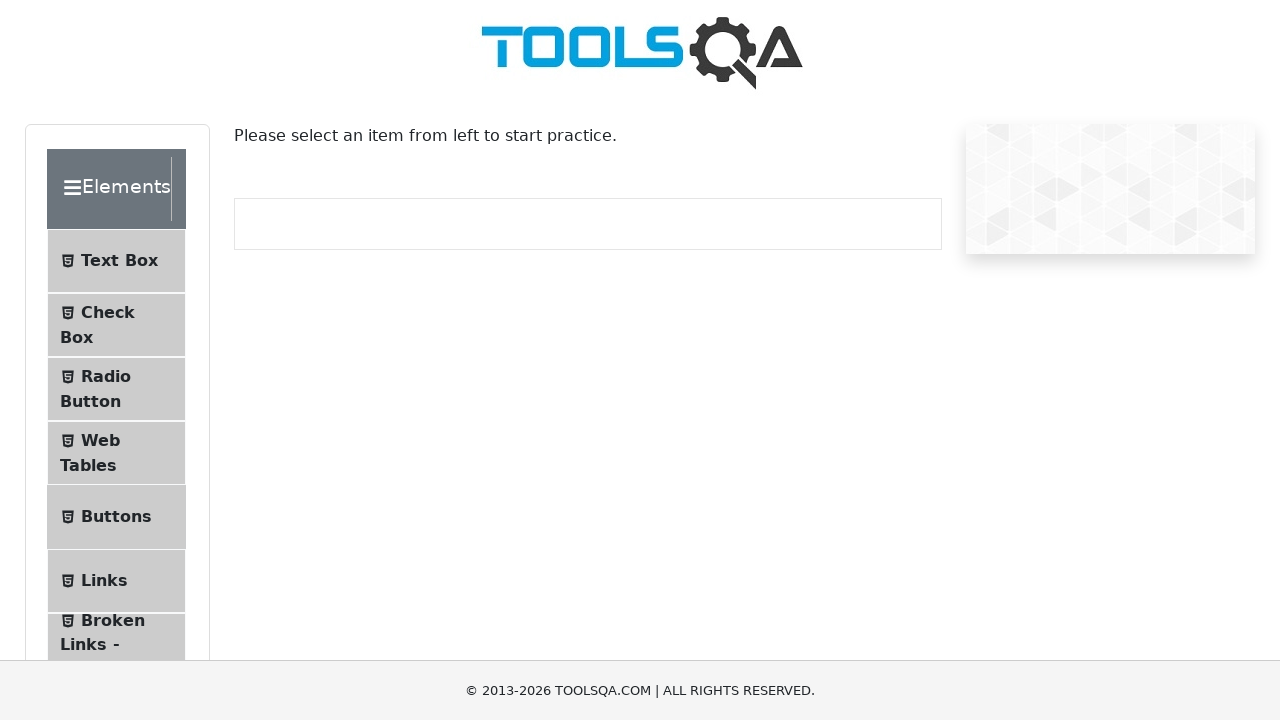

Clicked on Text Box menu item at (119, 261) on (//span[@class='text'])[1]
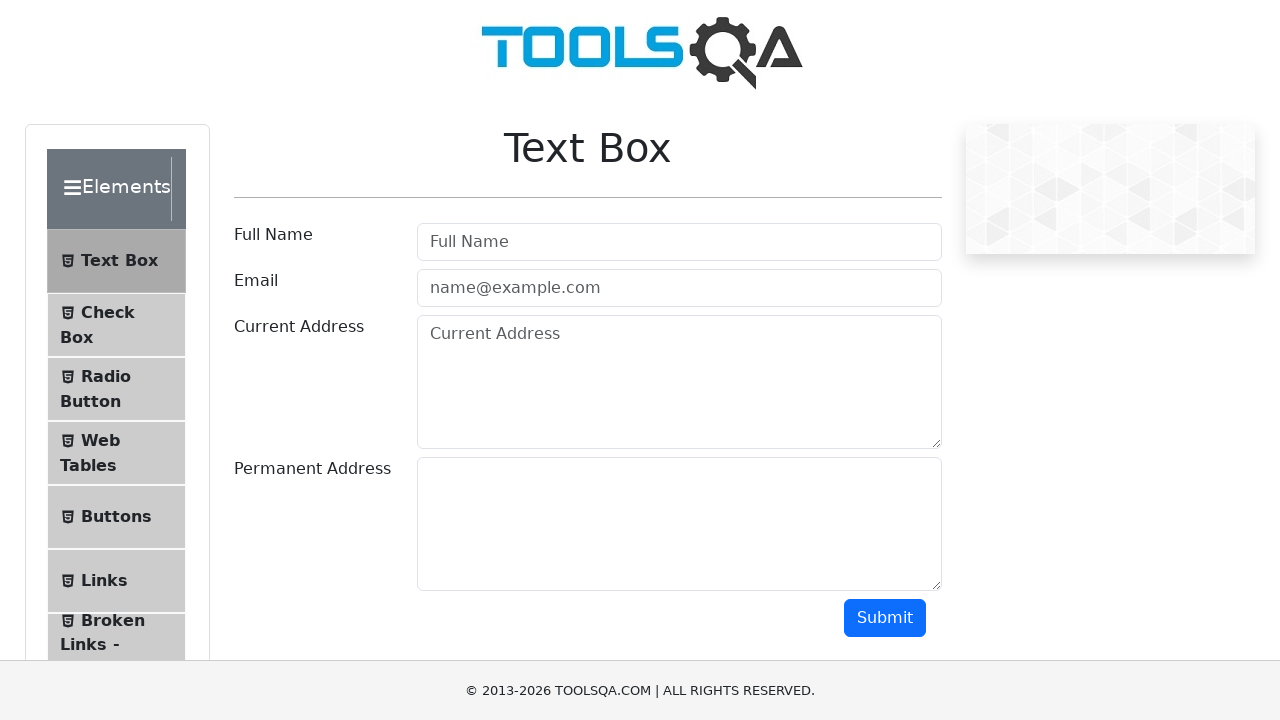

Filled Full Name field with 'Fatih Kamil ALTUN' on //input[@class=' mr-sm-2 form-control']
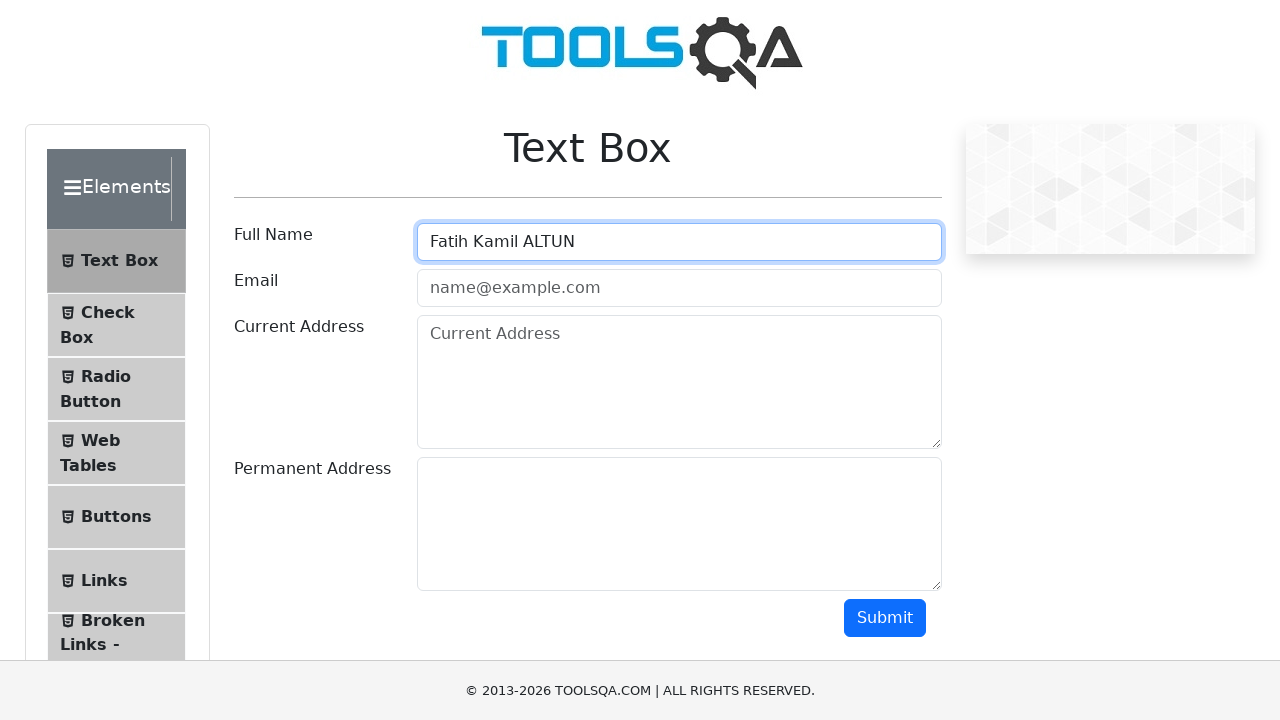

Filled Email field with 'deneme@gmail.com' on //input[@class='mr-sm-2 form-control']
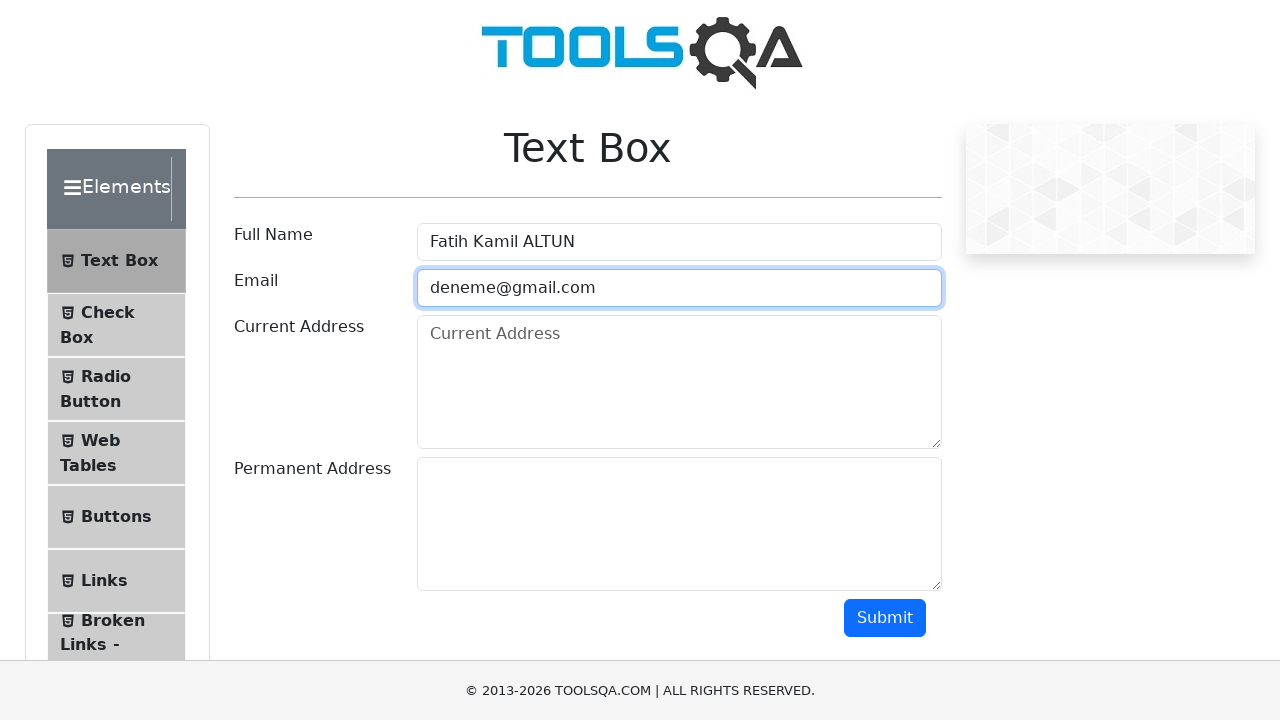

Filled Current Address field with 'Toparlar Mahallesi' on //textarea[@id='currentAddress']
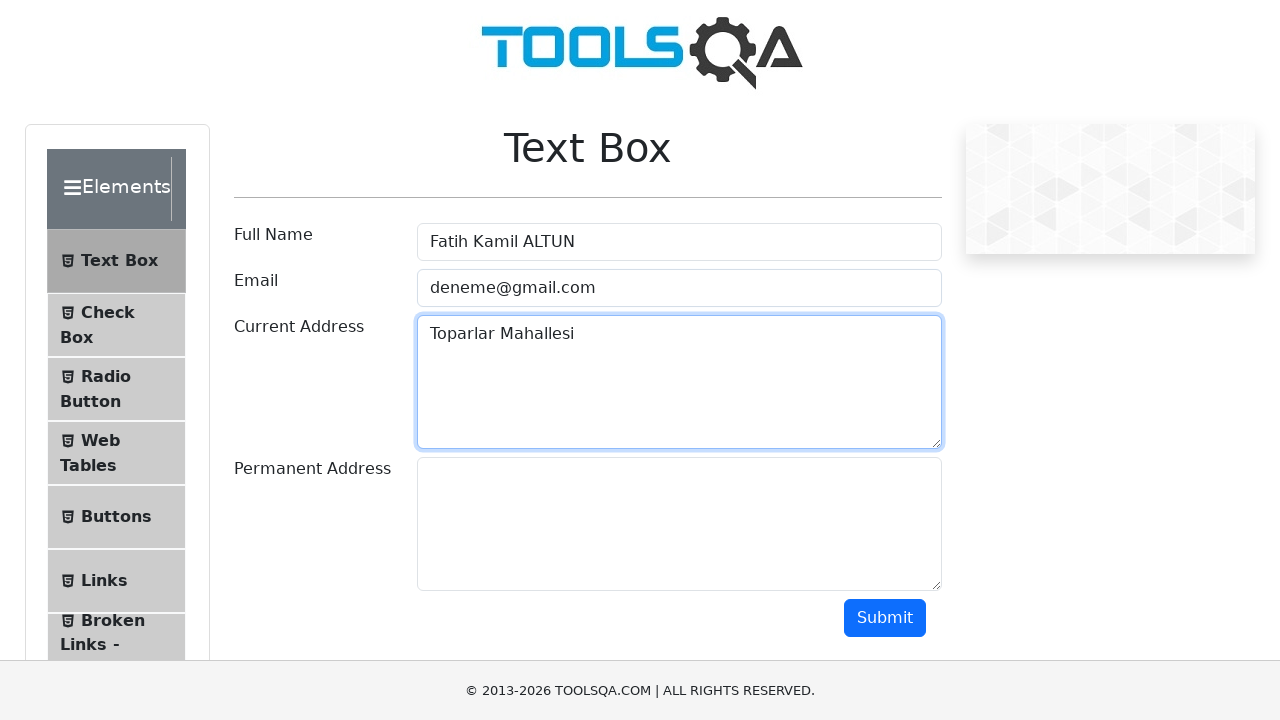

Filled Permanent Address field with 'Koycegiz Mugla' on //textarea[@id='permanentAddress']
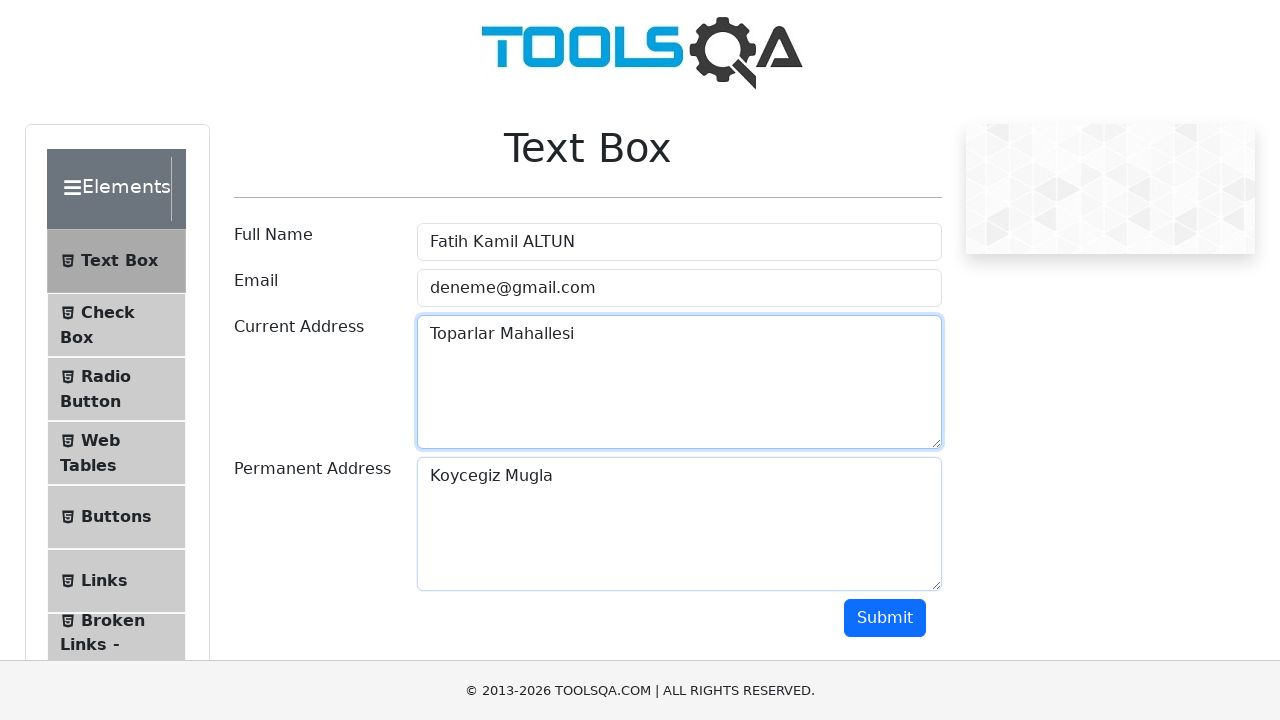

Clicked Submit button to submit form at (885, 618) on xpath=//button[@class='btn btn-primary']
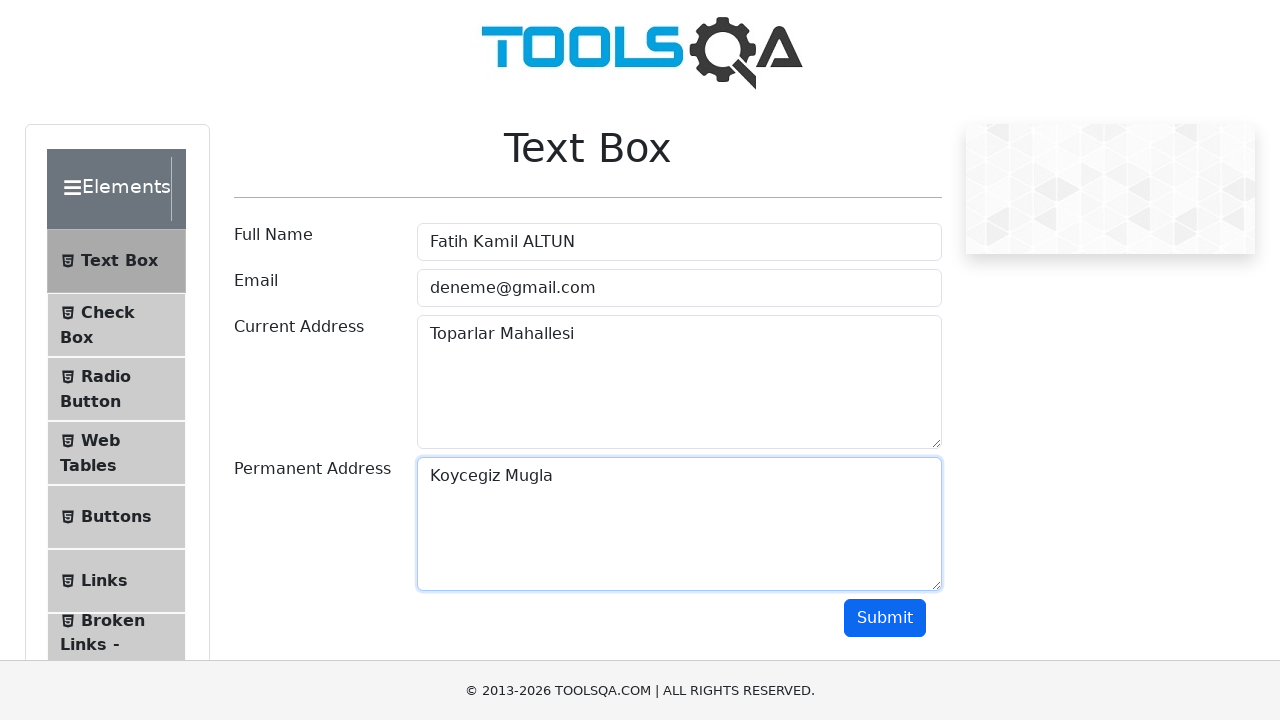

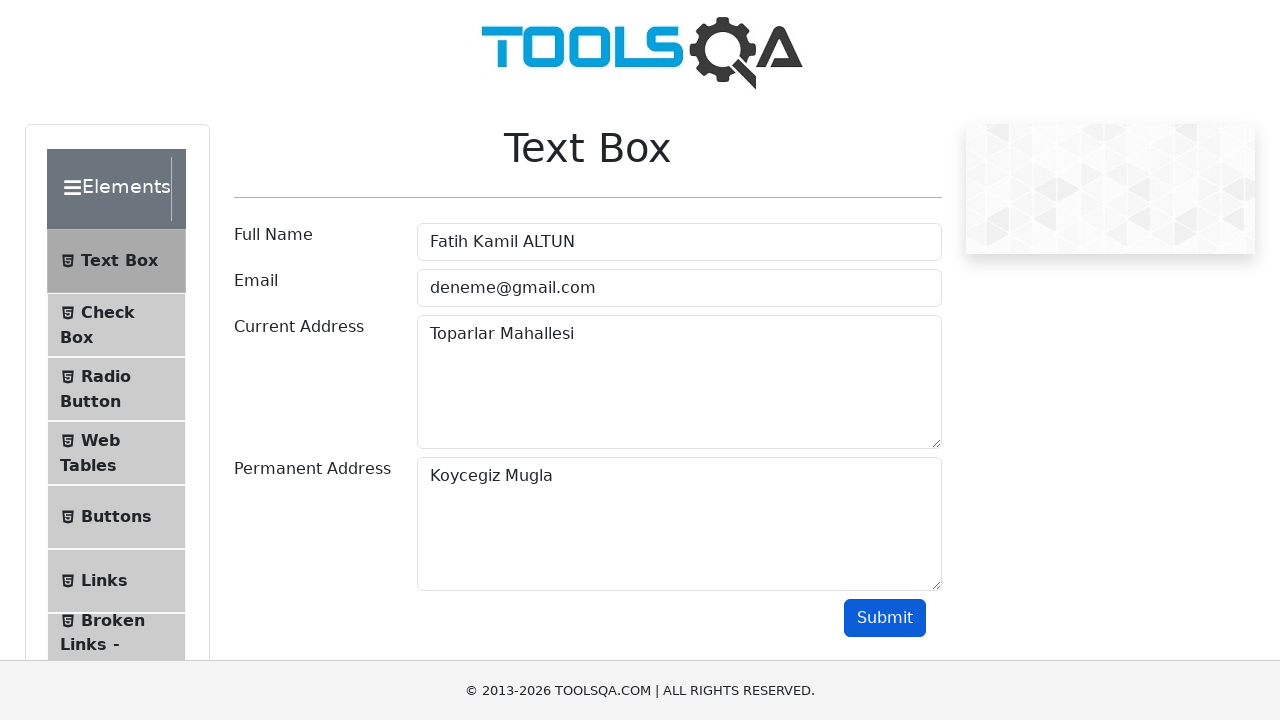